Tests that clicking the seventh accordion panel (index 6) in the FAQ section expands and displays its content

Starting URL: https://qa-scooter.praktikum-services.ru/

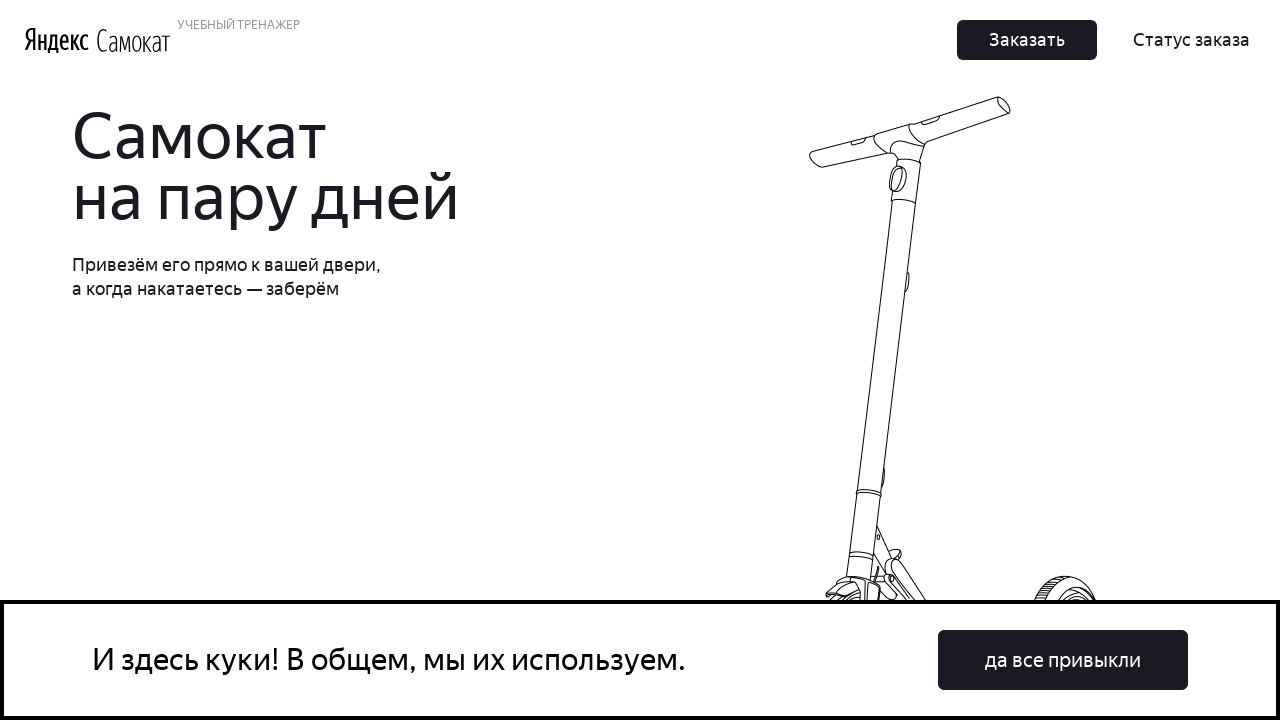

Scrolled to FAQ section
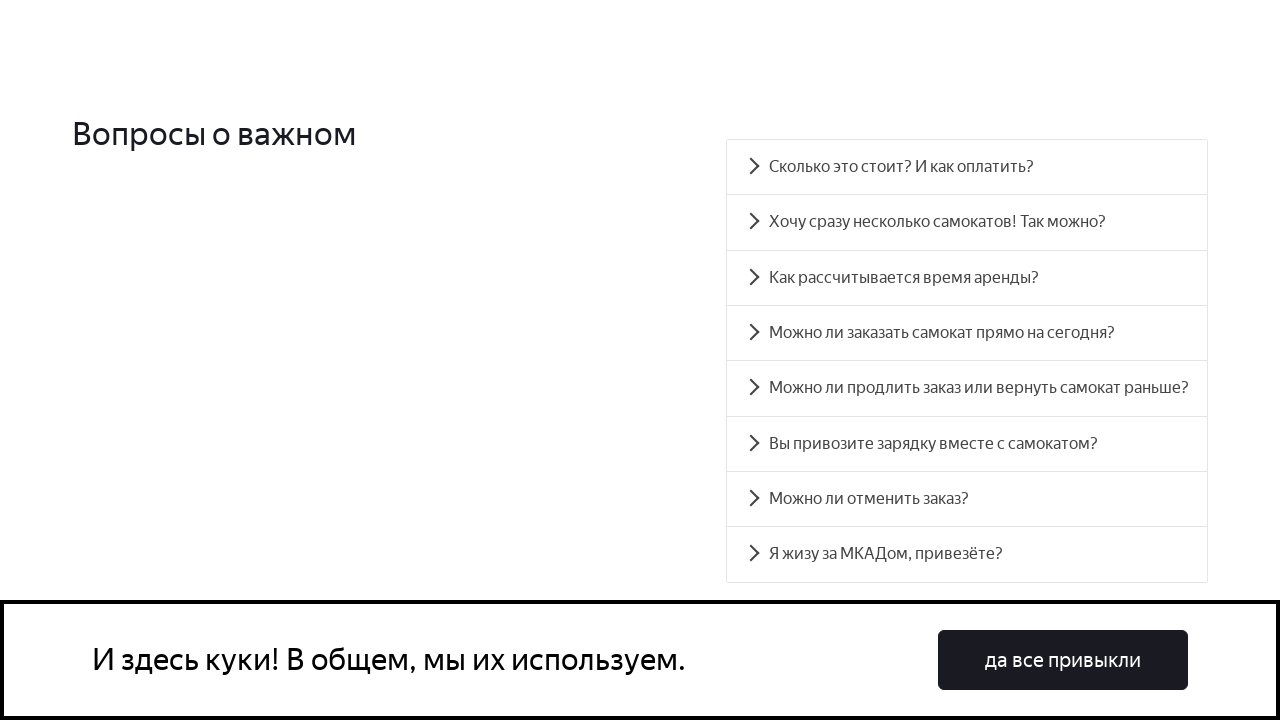

Clicked the seventh accordion panel (index 6) at (967, 499) on .accordion__button >> nth=6
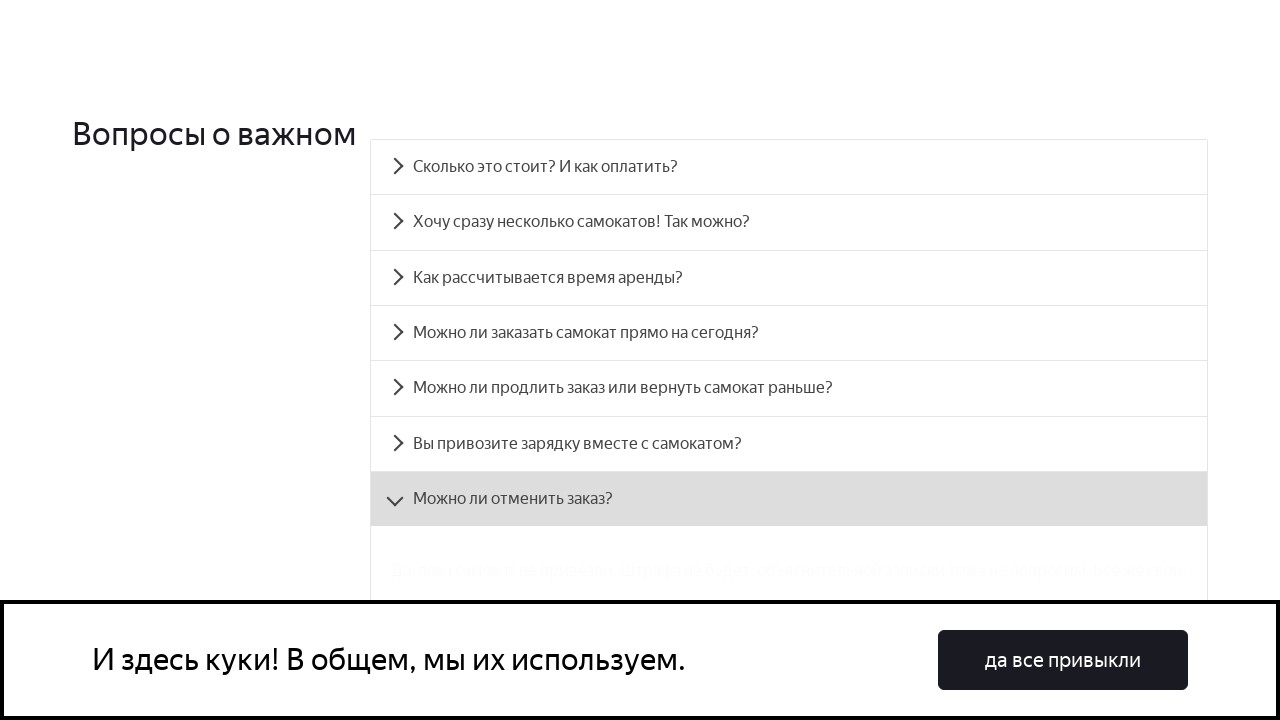

Verified accordion panel content is visible
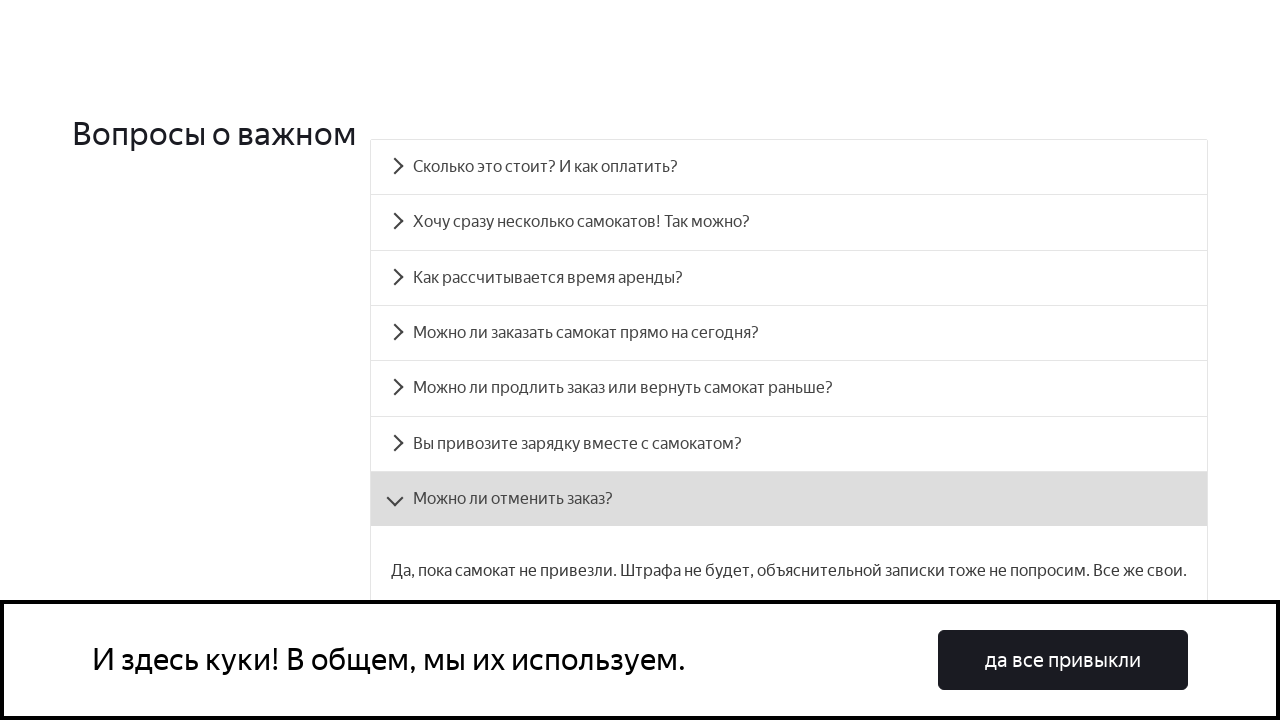

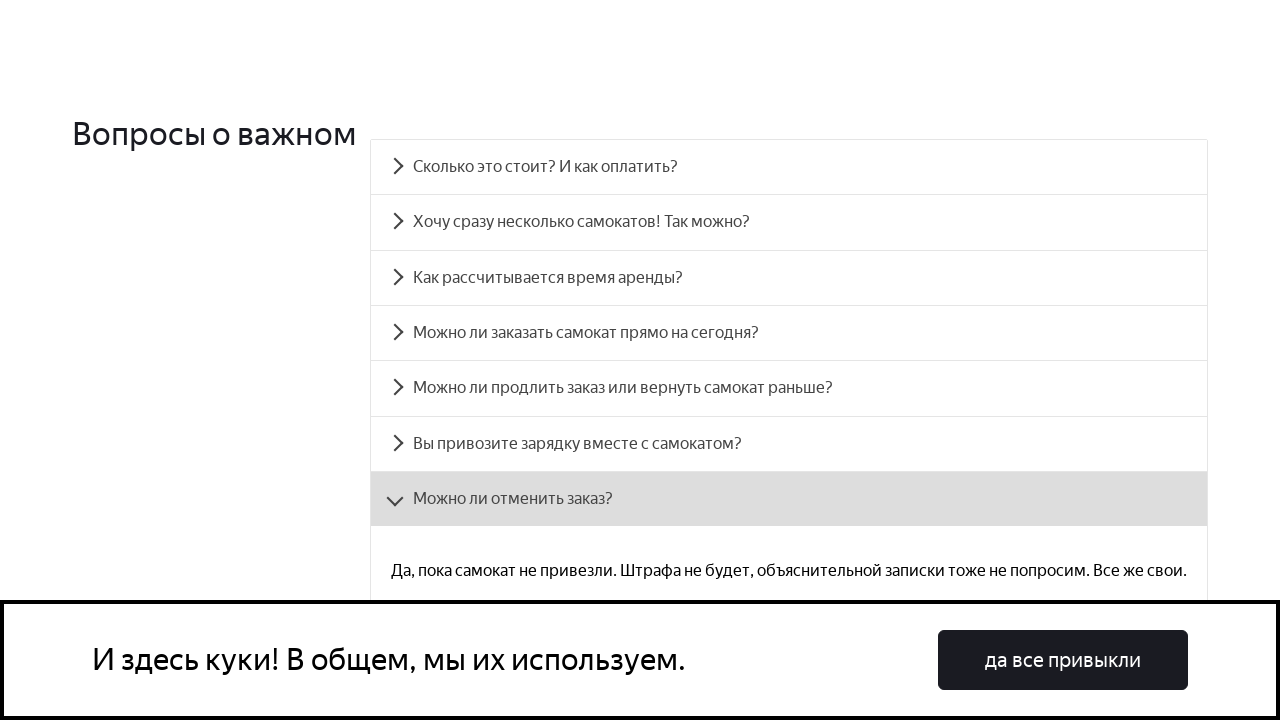